Tests that toggle-all checkbox updates state when individual items are completed or cleared

Starting URL: https://demo.playwright.dev/todomvc

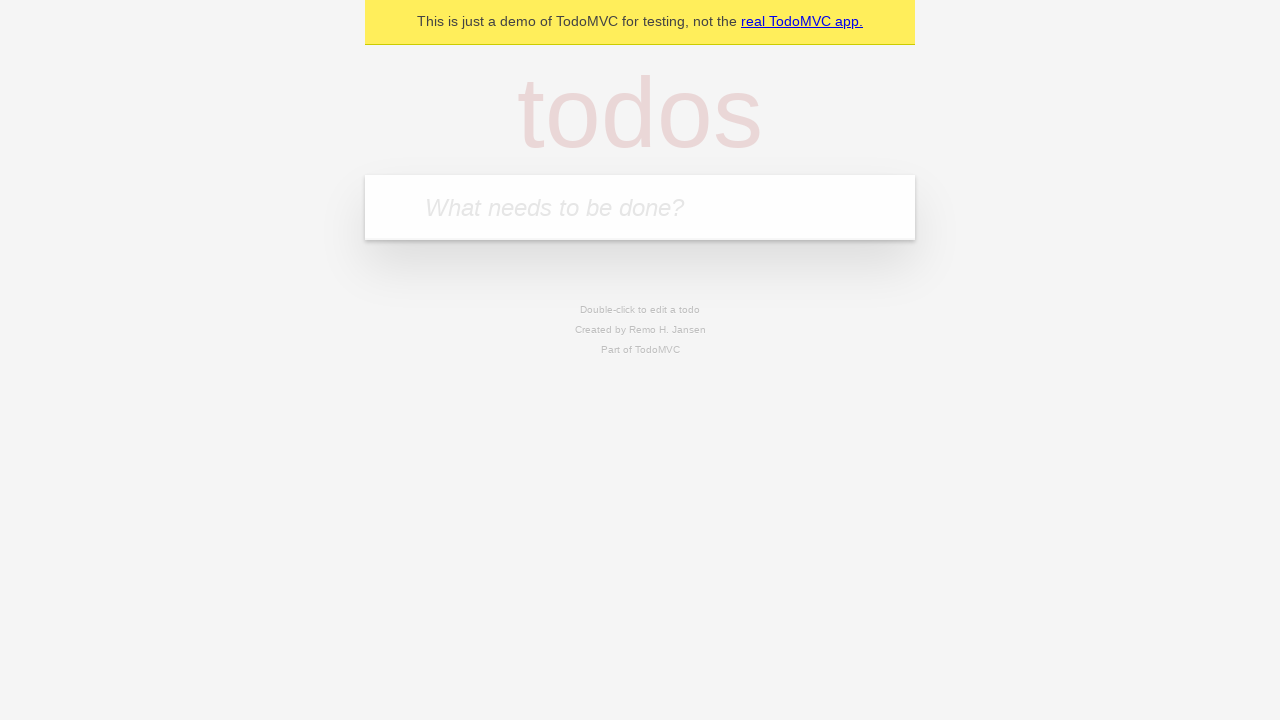

Filled new todo input with 'buy some cheese' on .new-todo
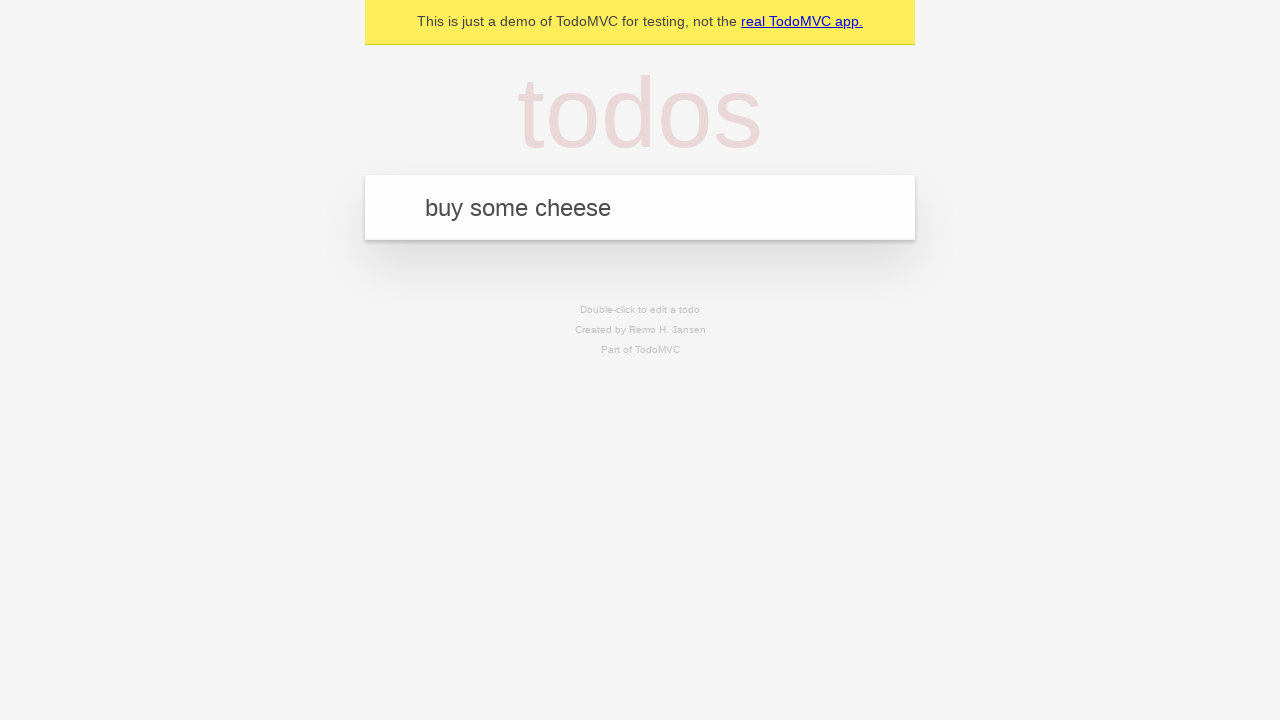

Pressed Enter to add first todo item on .new-todo
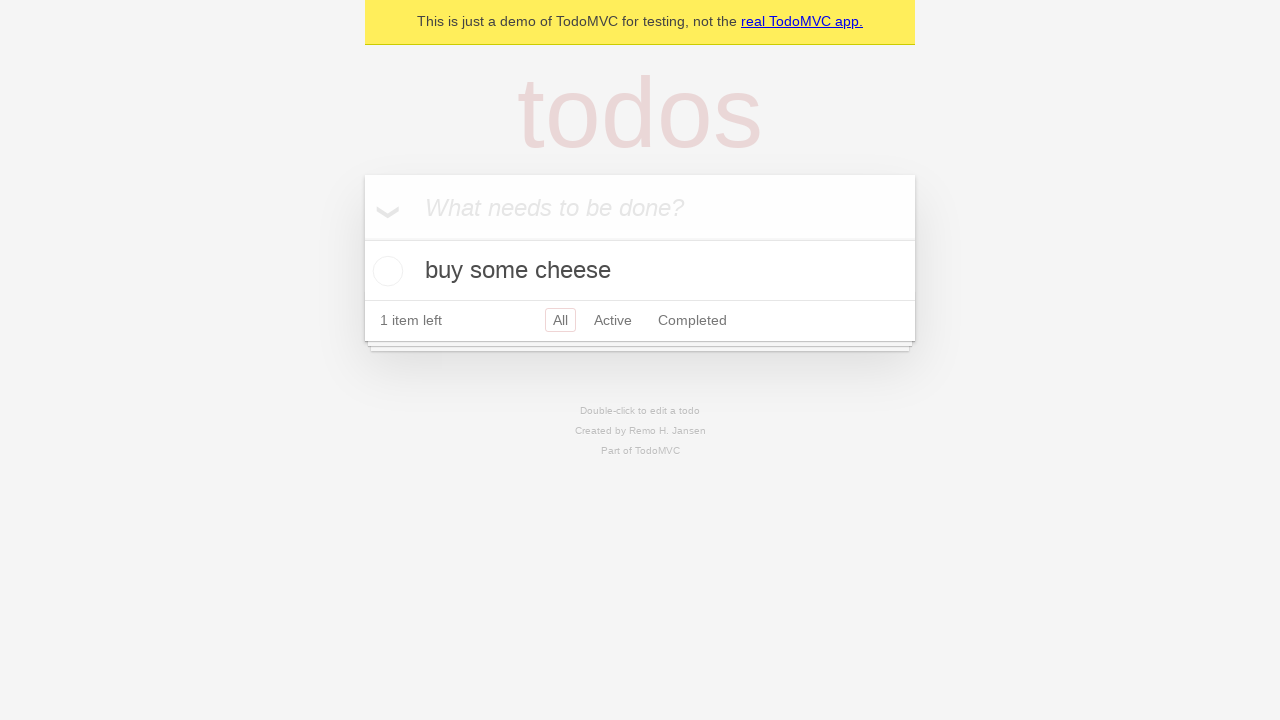

Filled new todo input with 'feed the cat' on .new-todo
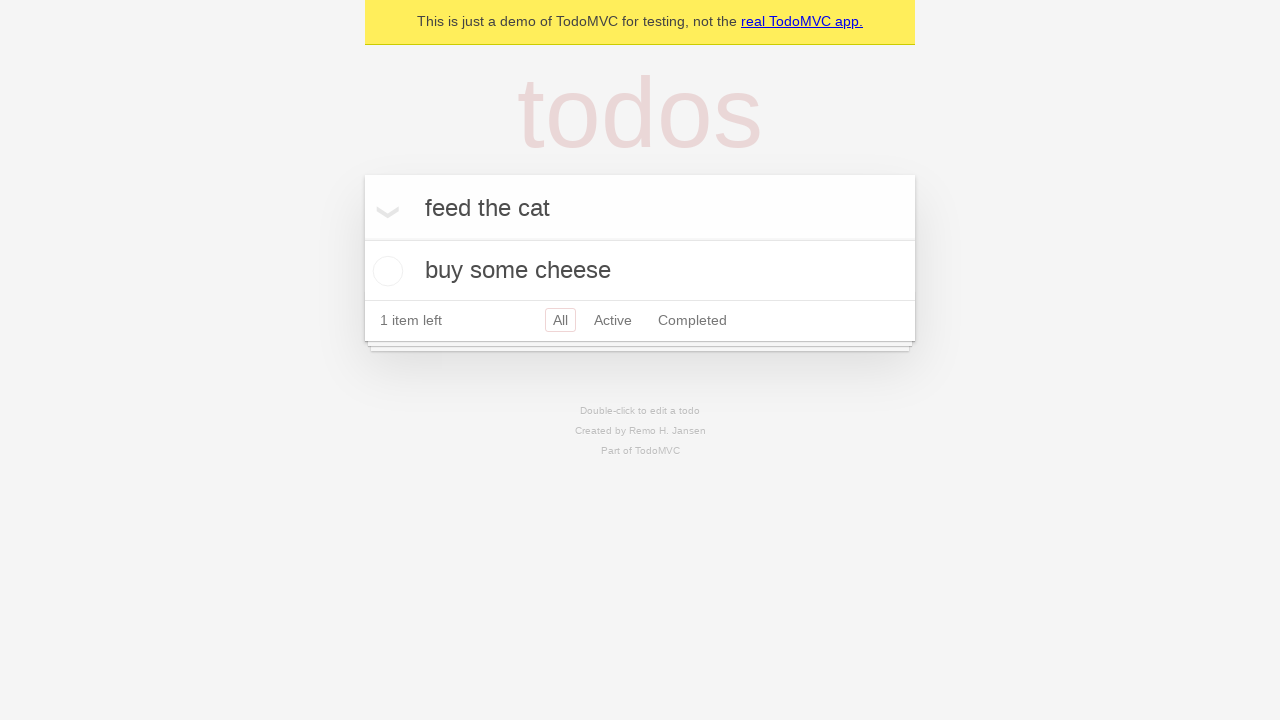

Pressed Enter to add second todo item on .new-todo
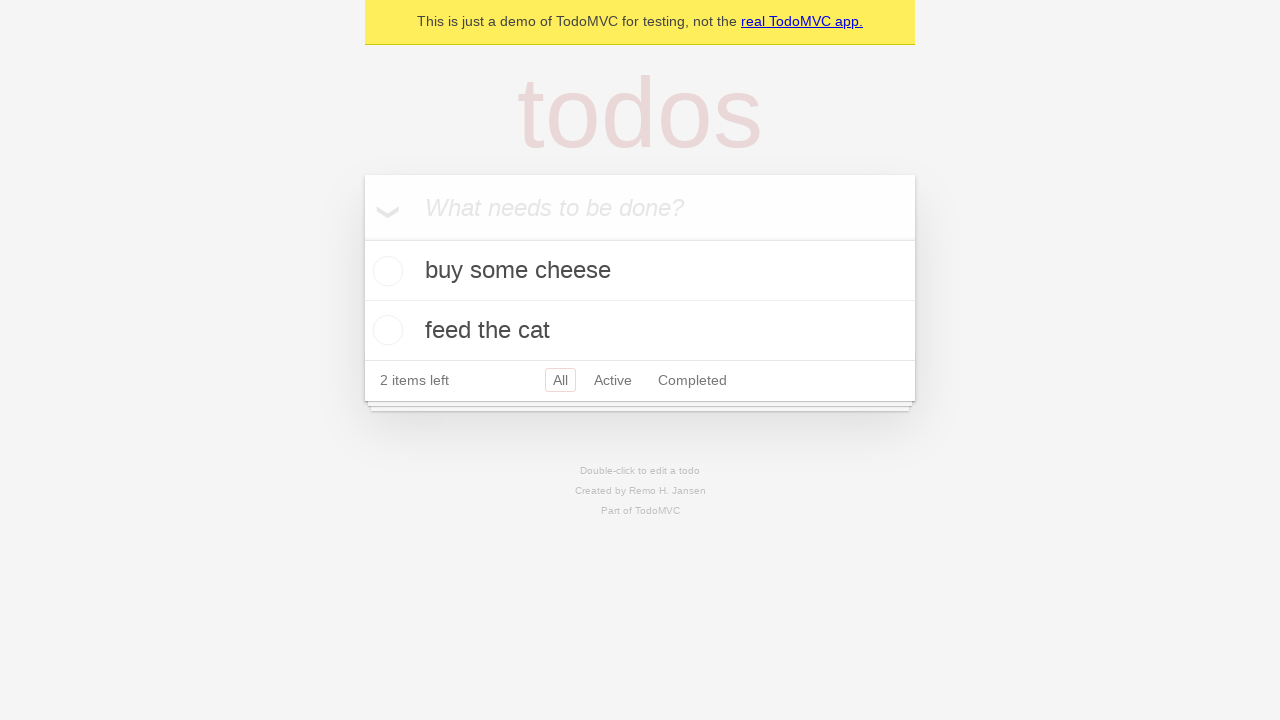

Filled new todo input with 'book a doctors appointment' on .new-todo
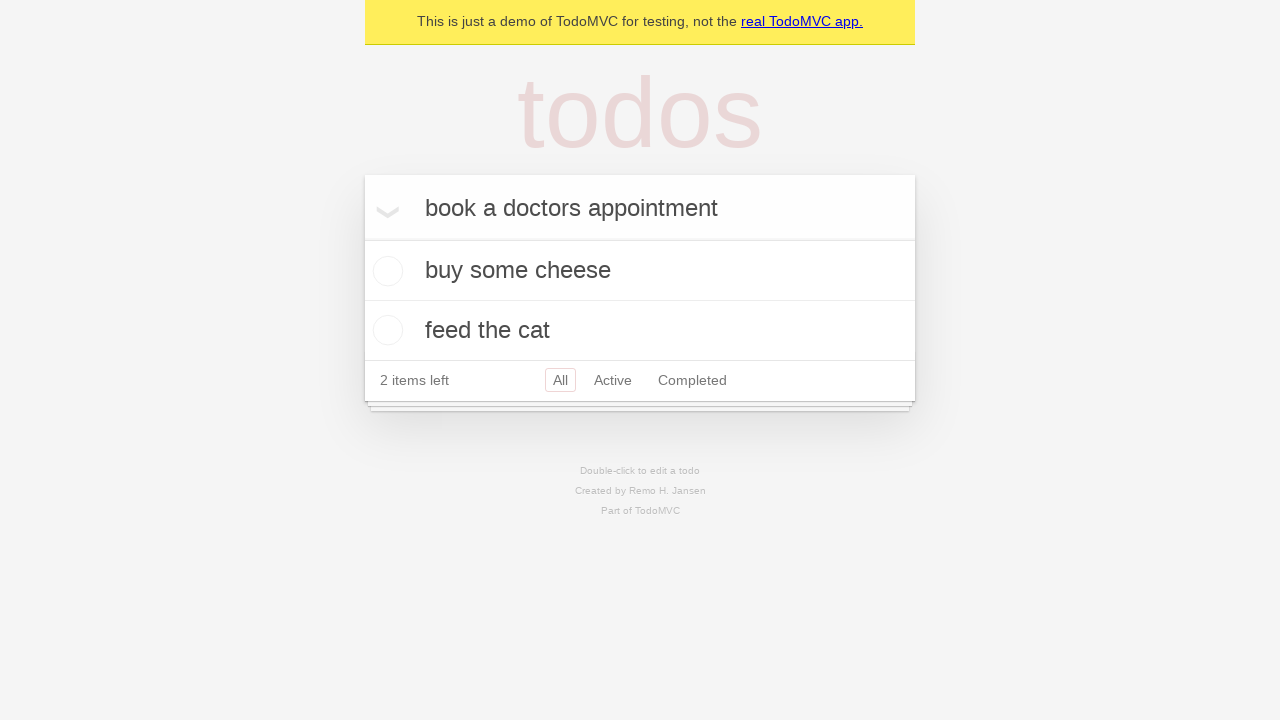

Pressed Enter to add third todo item on .new-todo
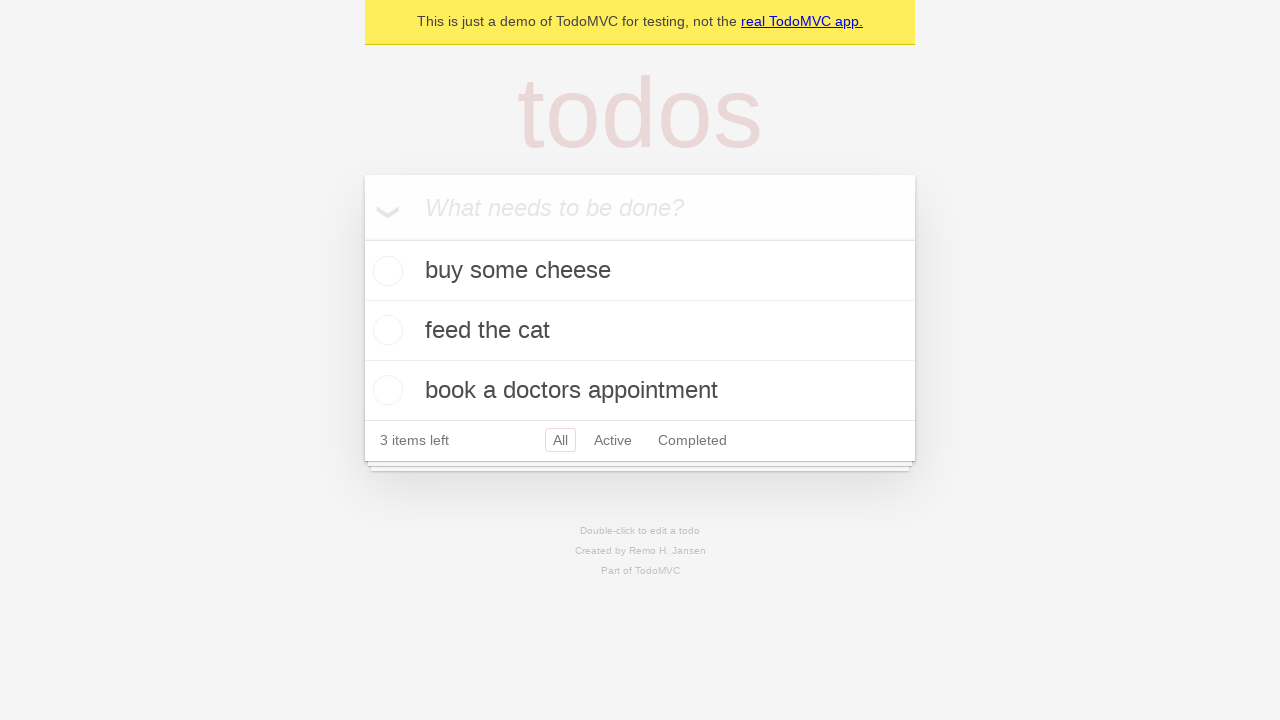

Clicked toggle-all checkbox to mark all items as complete at (362, 238) on .toggle-all
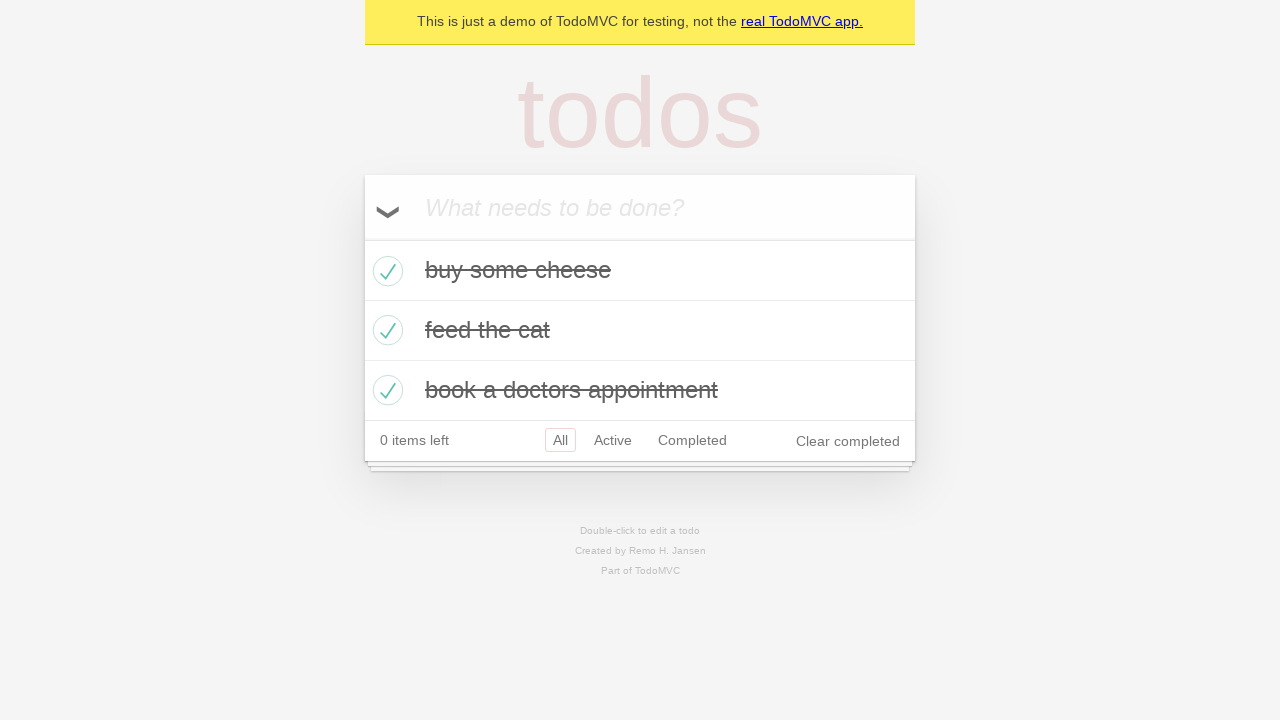

Unchecked the first todo item at (385, 271) on .todo-list li >> nth=0 >> .toggle
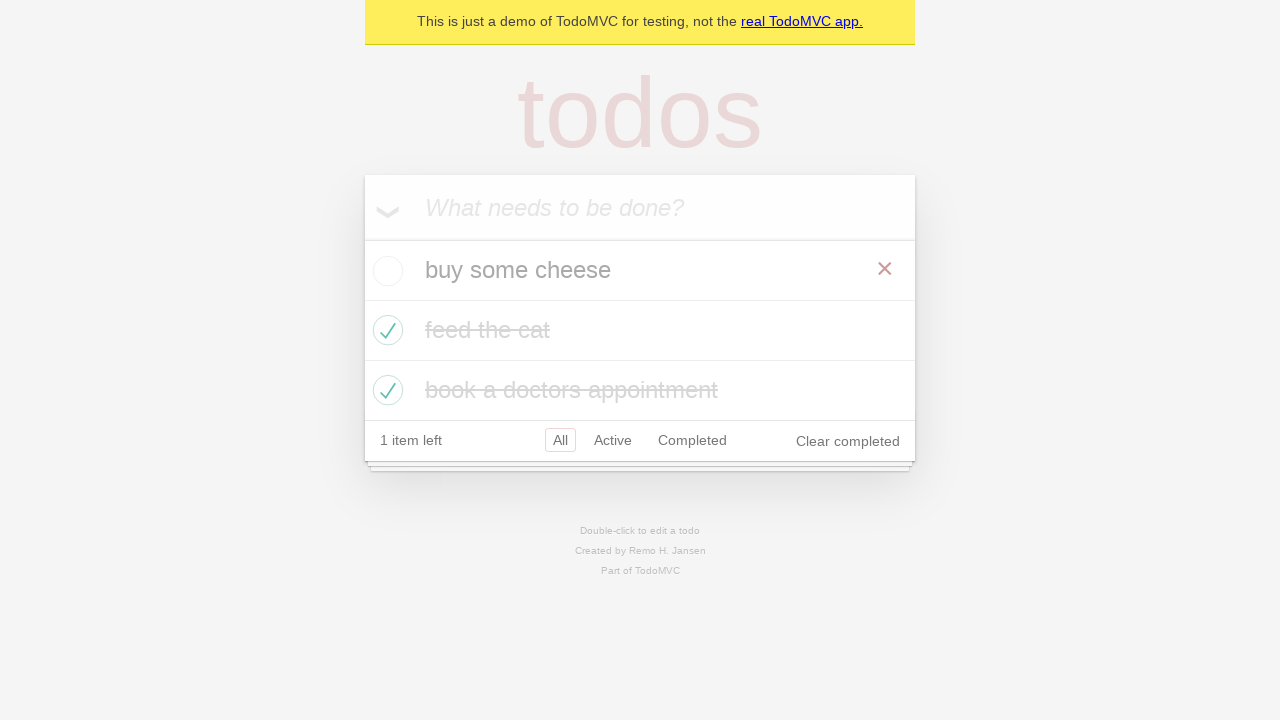

Checked the first todo item again at (385, 271) on .todo-list li >> nth=0 >> .toggle
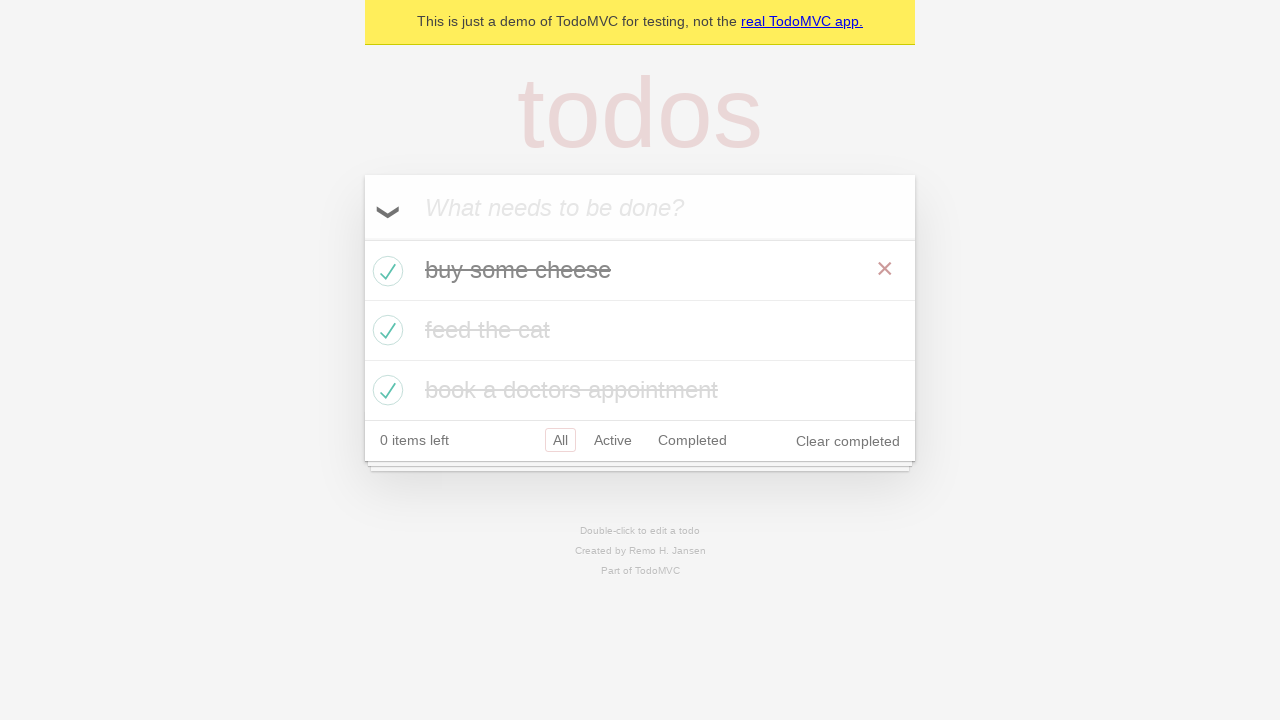

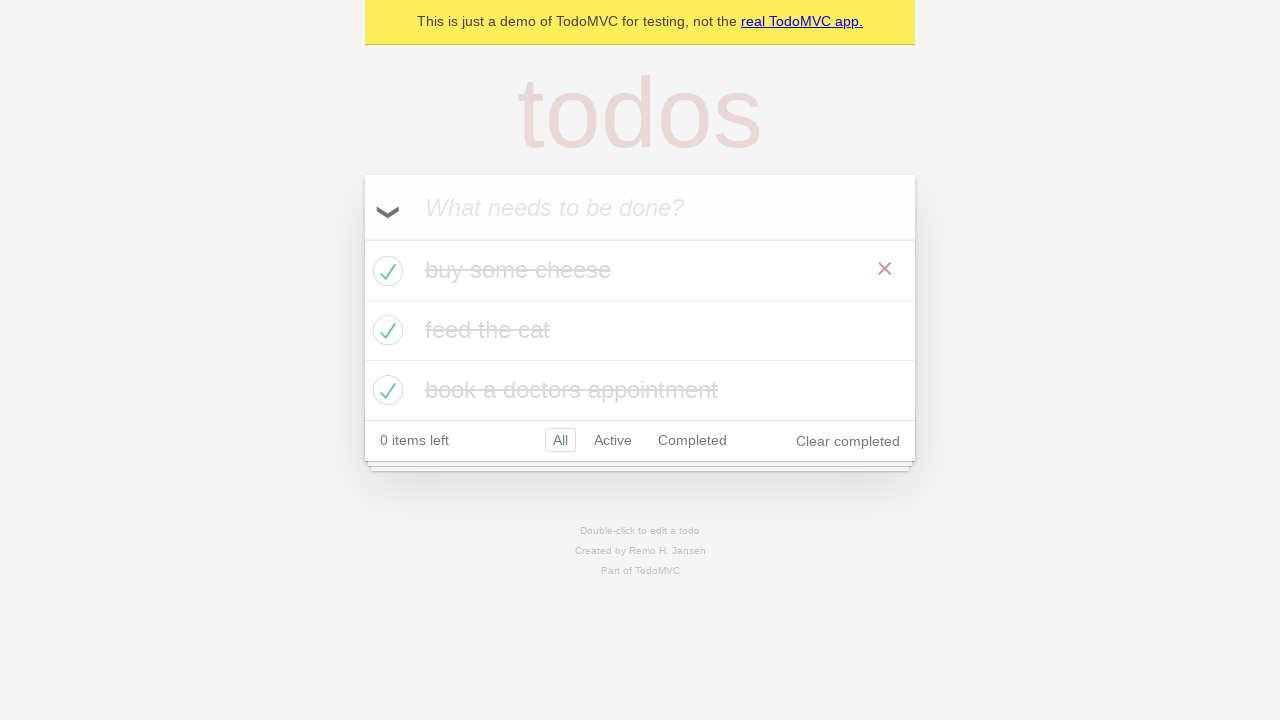